Tests accepting a JavaScript alert by clicking the JS Alert button and accepting the dialog

Starting URL: https://the-internet.herokuapp.com/javascript_alerts

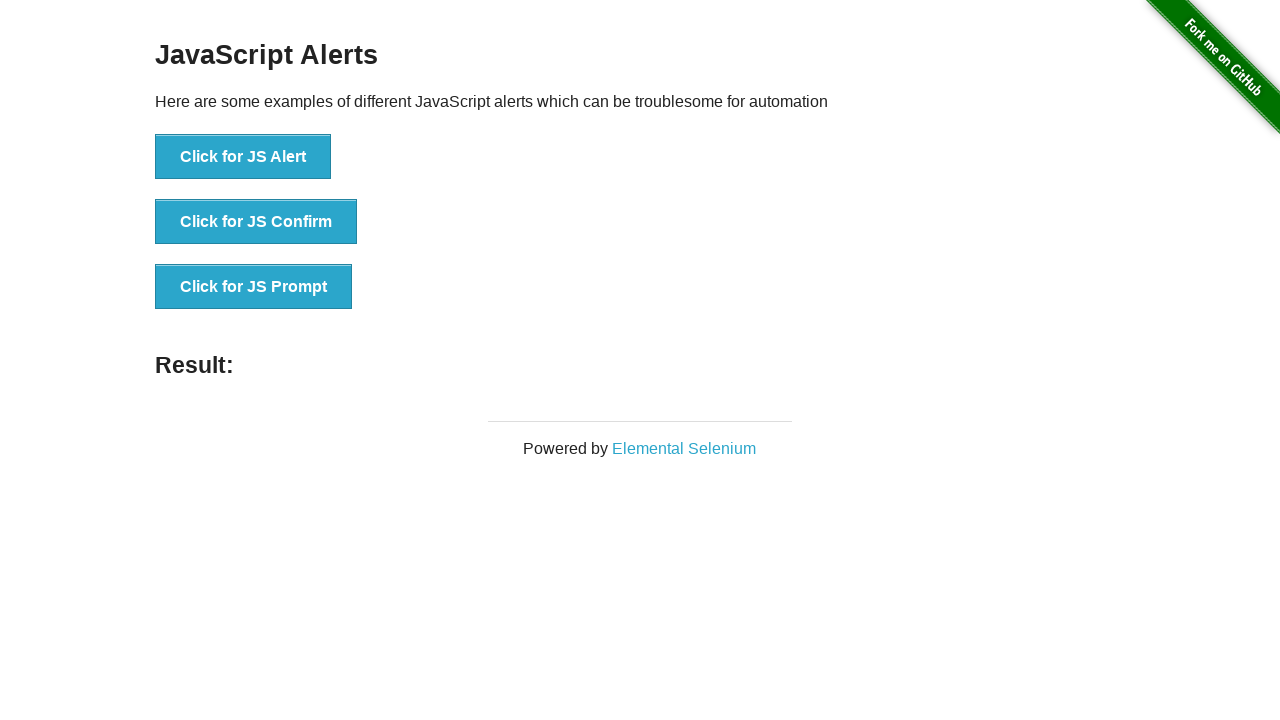

Navigated to JavaScript alerts test page
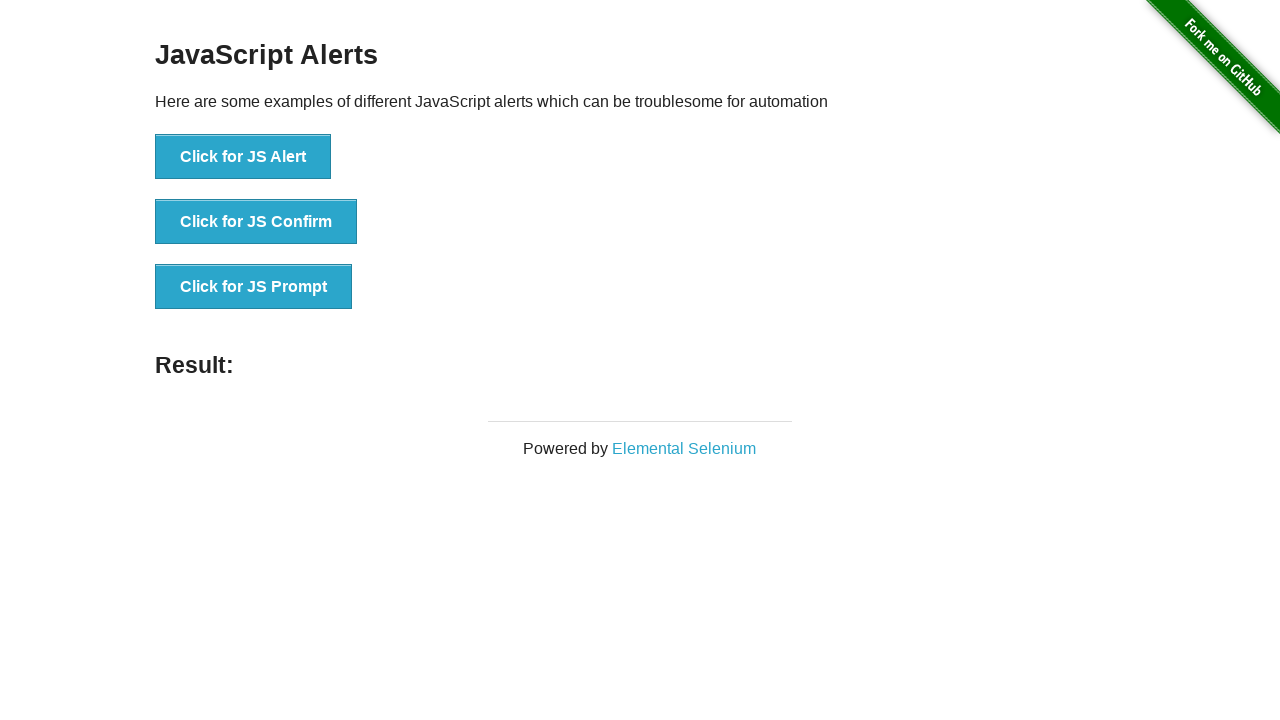

Clicked the JS Alert button at (243, 157) on xpath=//*[text()="Click for JS Alert"]
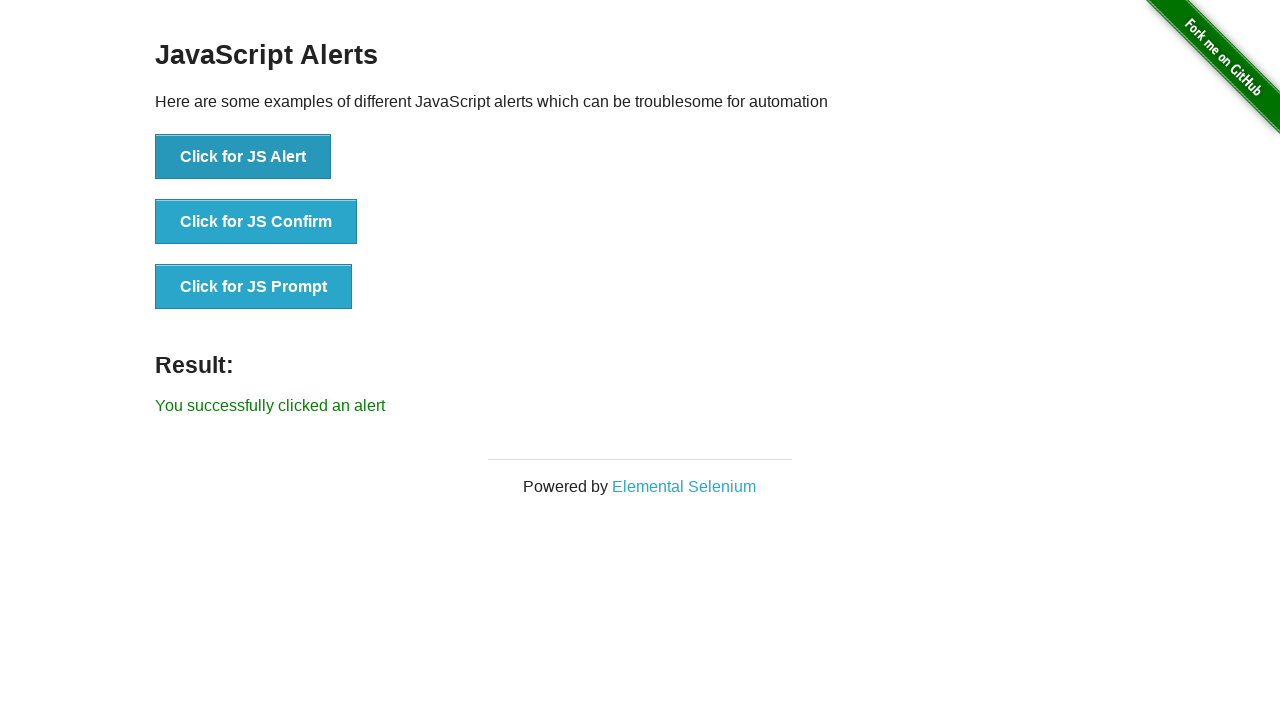

Set up dialog handler to accept the alert
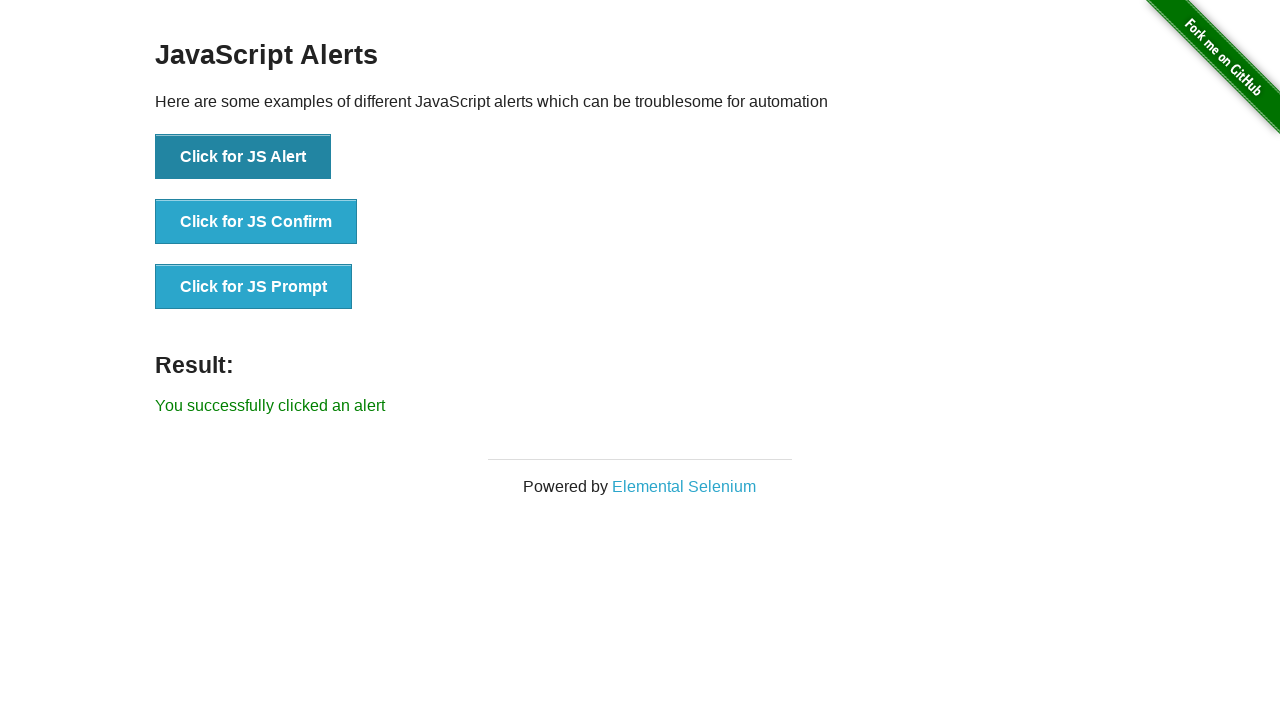

Result message appeared after accepting the alert
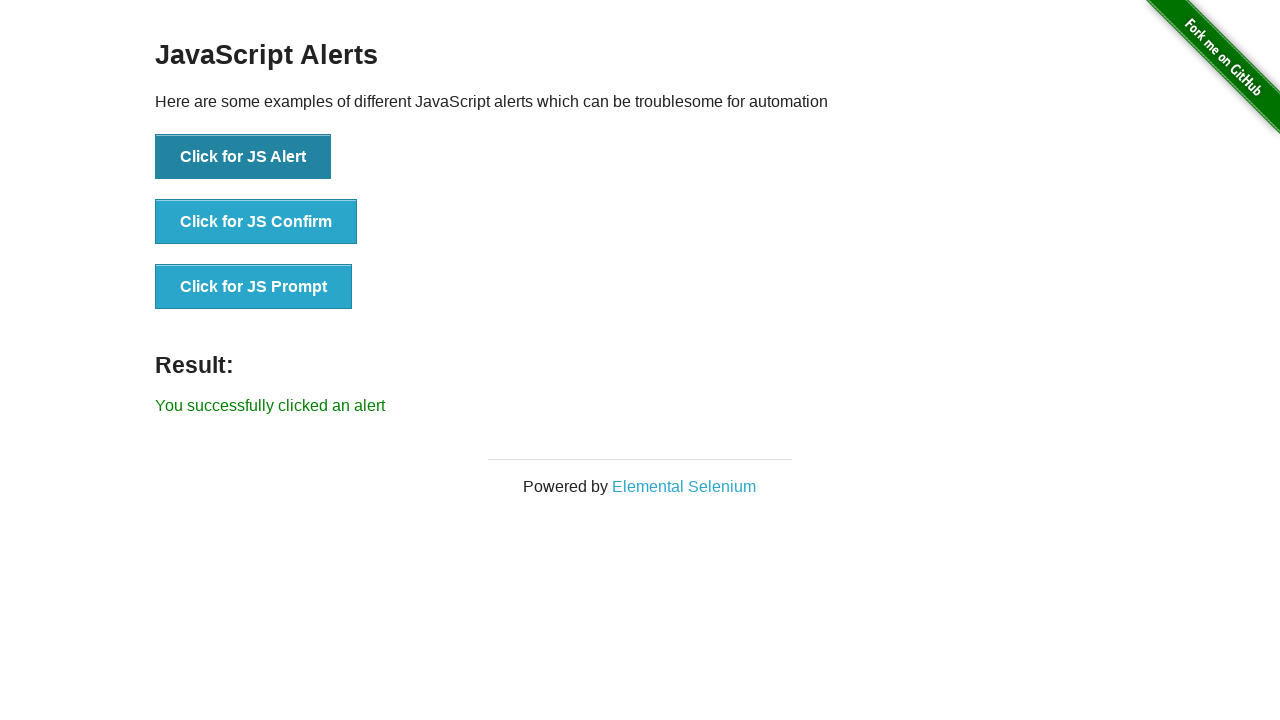

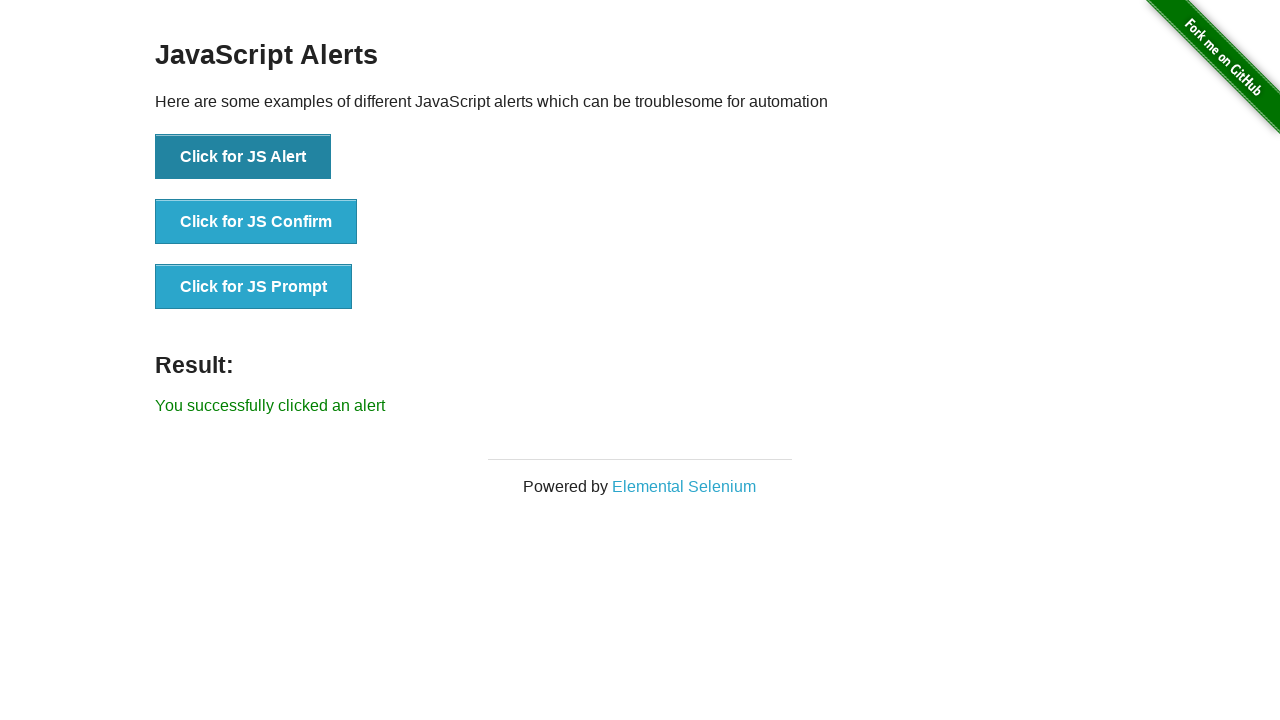